Tests the complete flight booking flow on BlazeDemo: selecting departure and destination cities, choosing a flight, filling out passenger and payment details, and confirming the purchase.

Starting URL: https://blazedemo.com

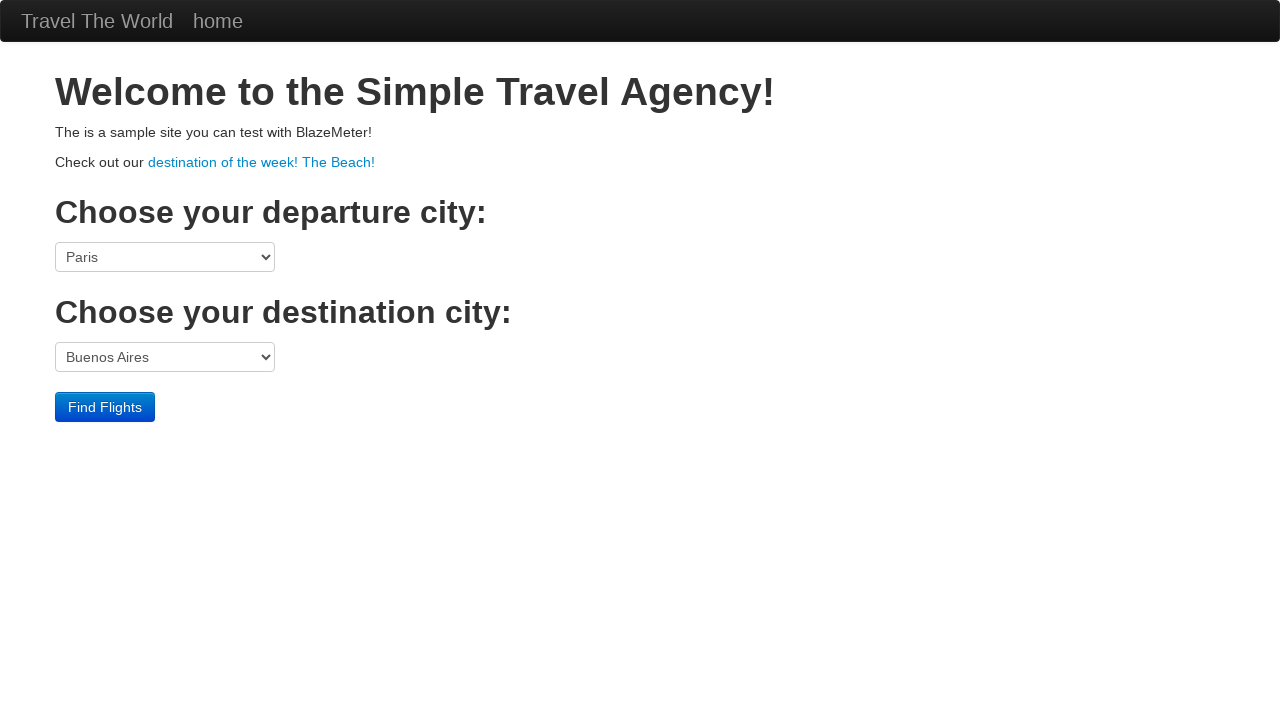

Selected Portland as departure city on select[name='fromPort']
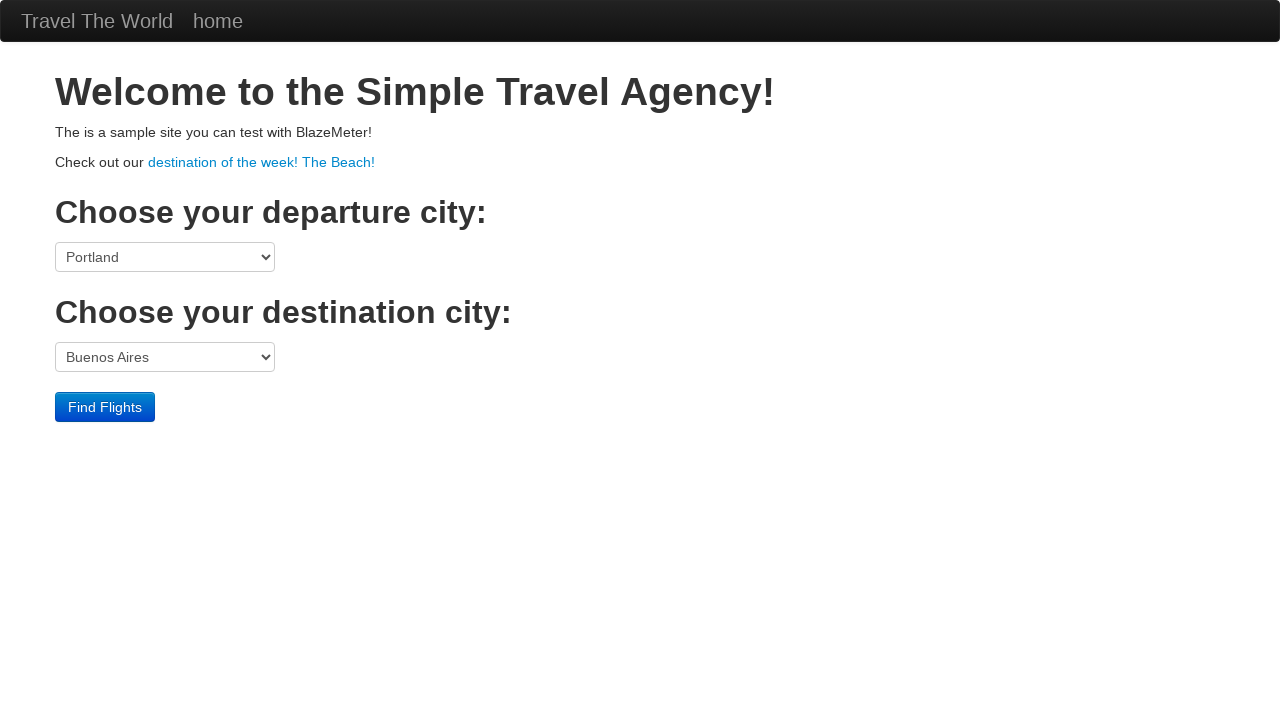

Selected Dublin as destination city on select[name='toPort']
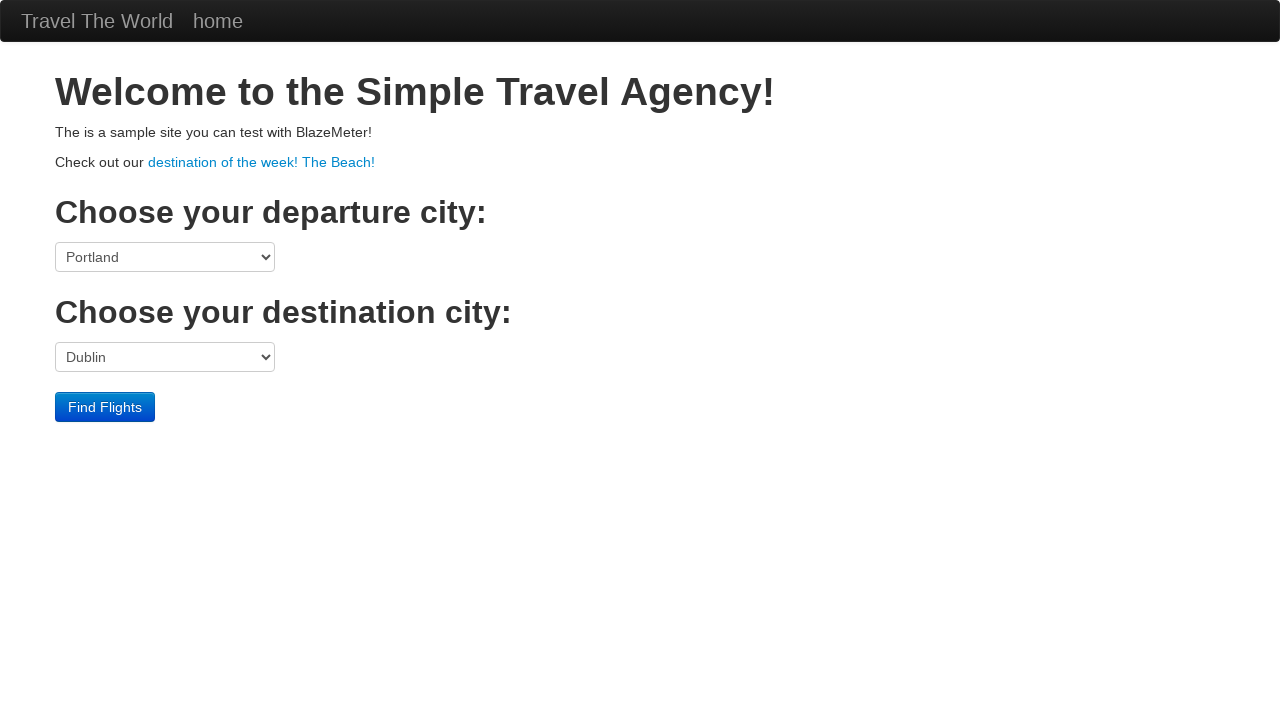

Clicked Find Flights button to search for flights at (105, 407) on input[type='submit']
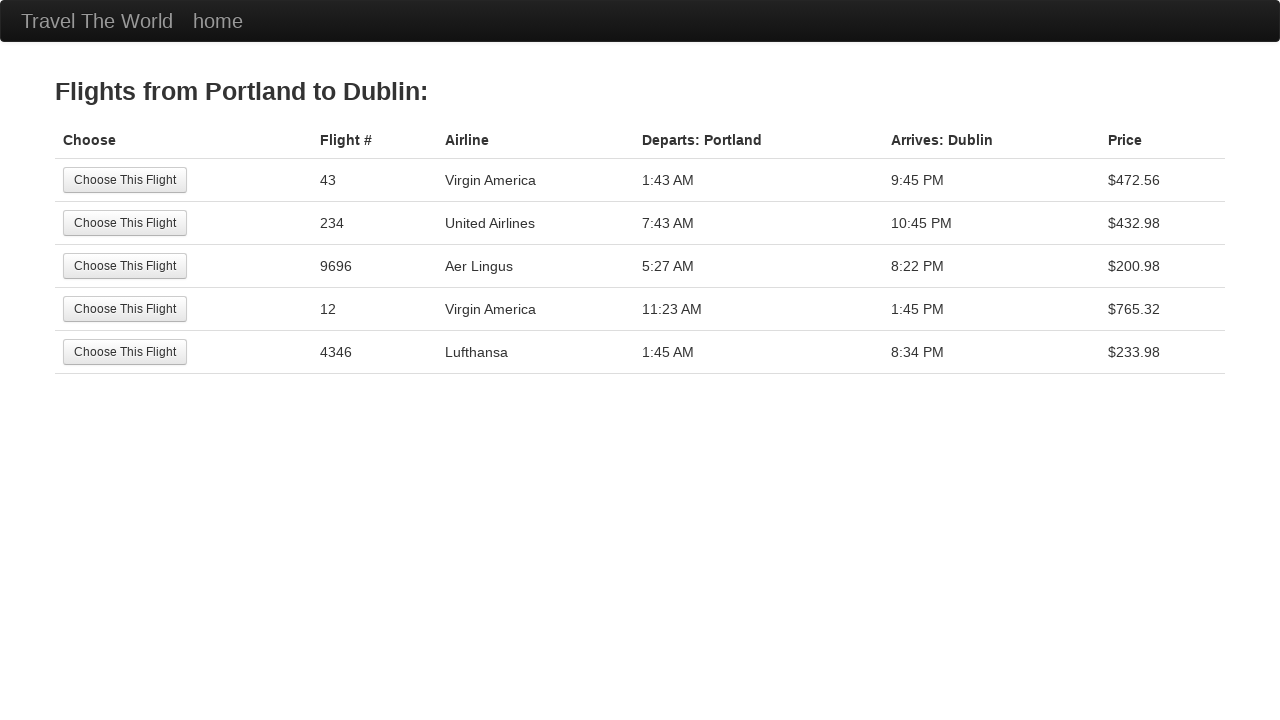

Flight results table loaded
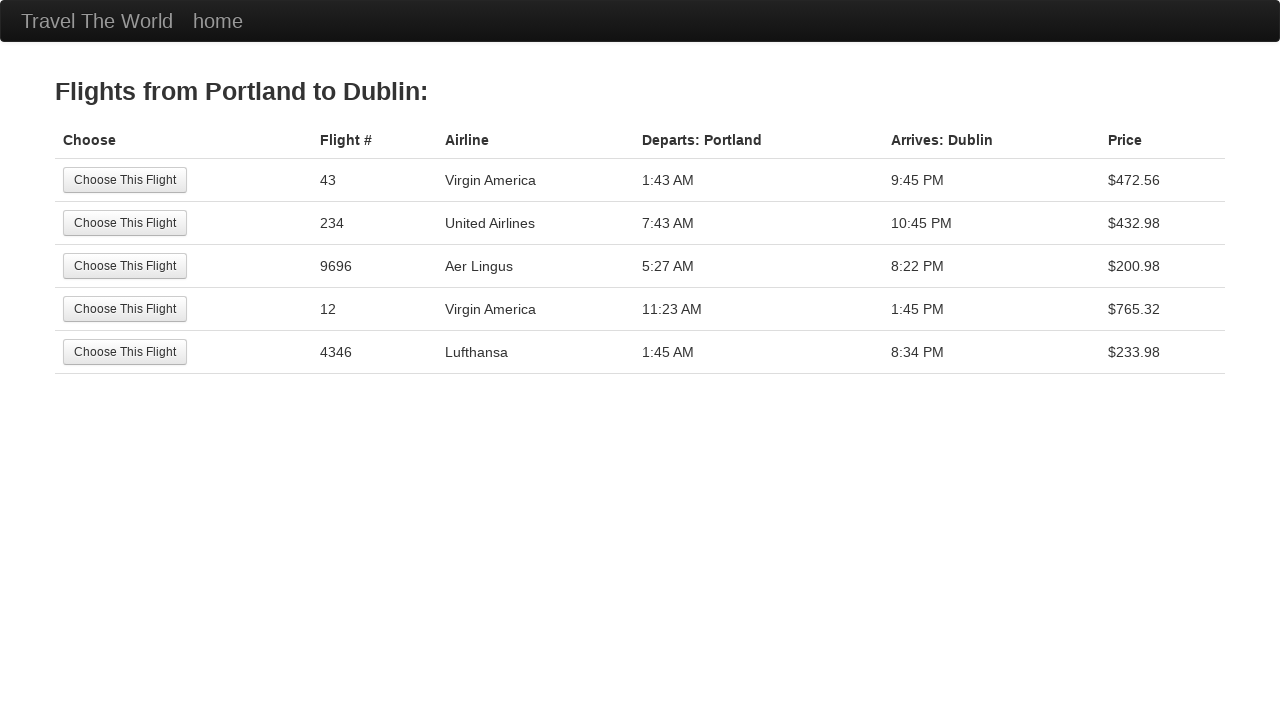

Selected first available flight at (125, 180) on input[value='Choose This Flight']:nth-of-type(1)
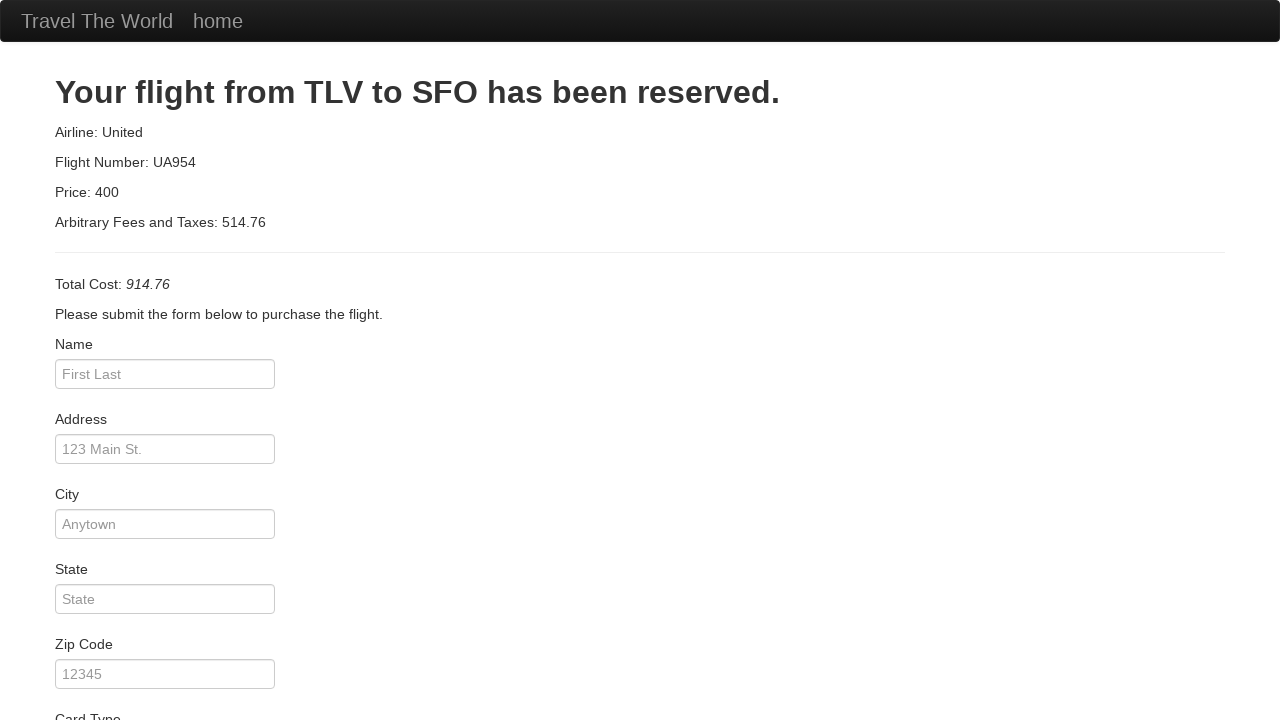

Entered passenger name 'Tom' on input[name='inputName']
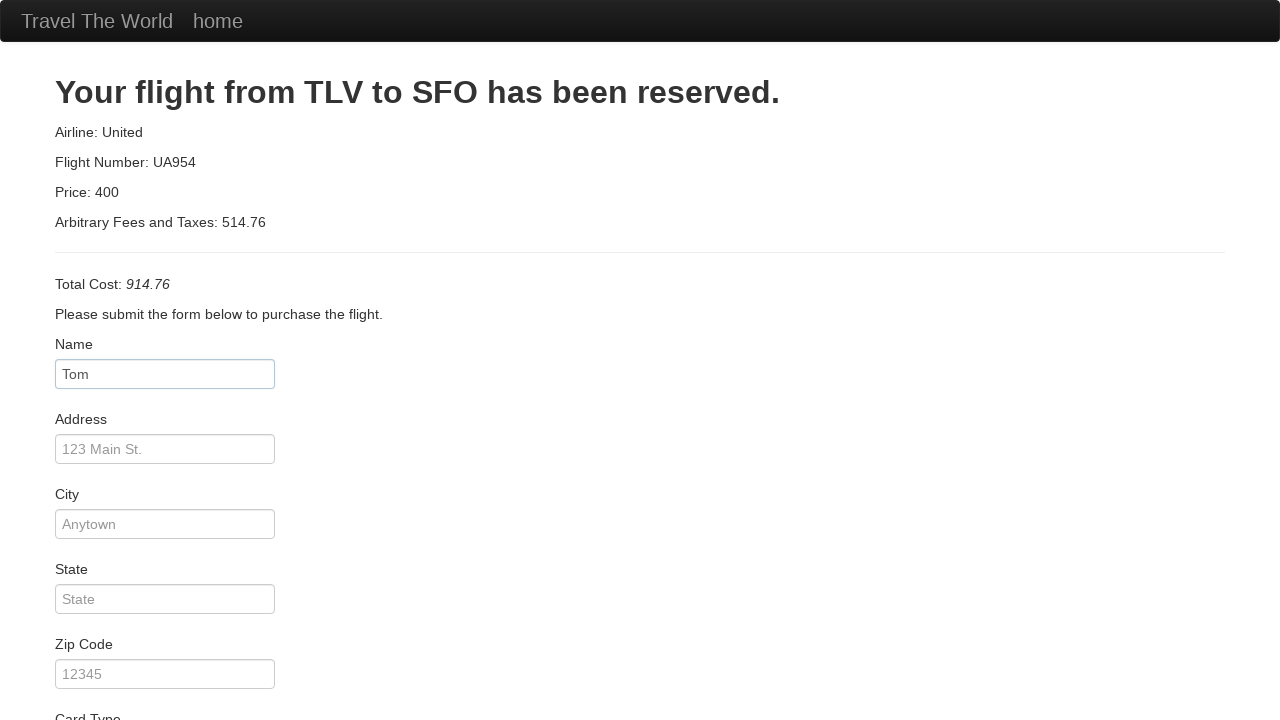

Entered address '123 London UK' on input[name='address']
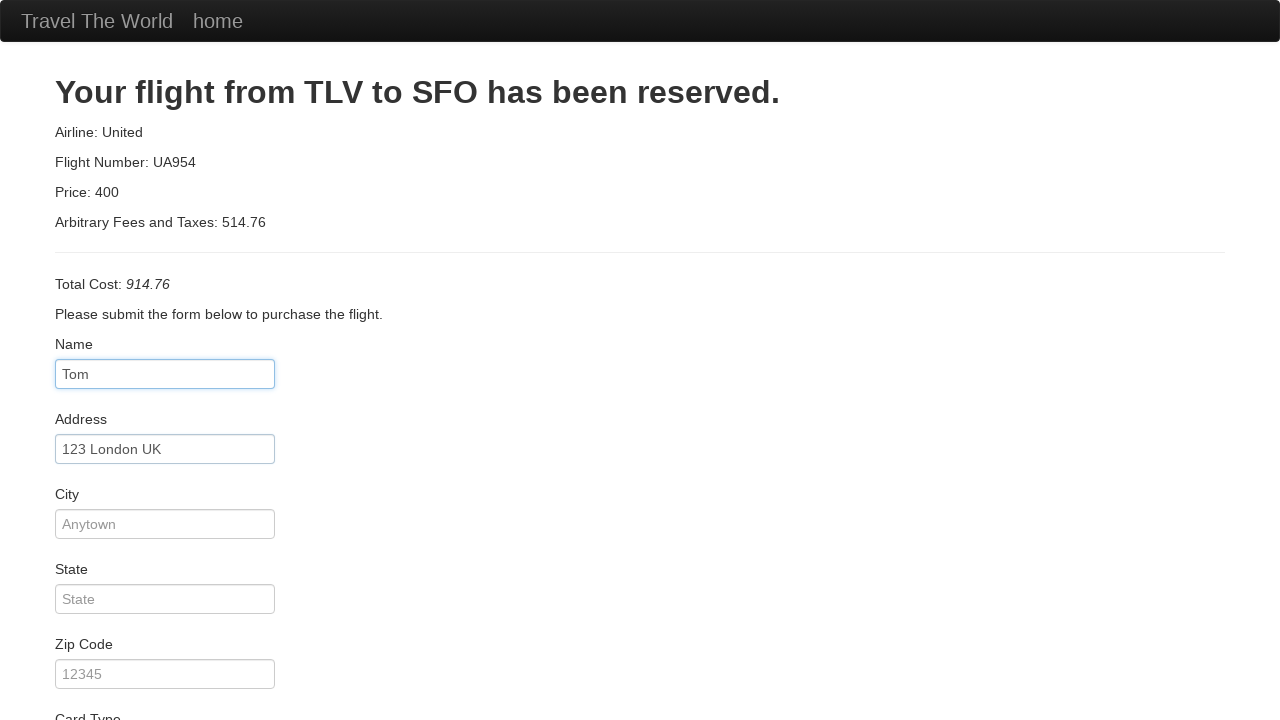

Entered city 'London' on input[name='city']
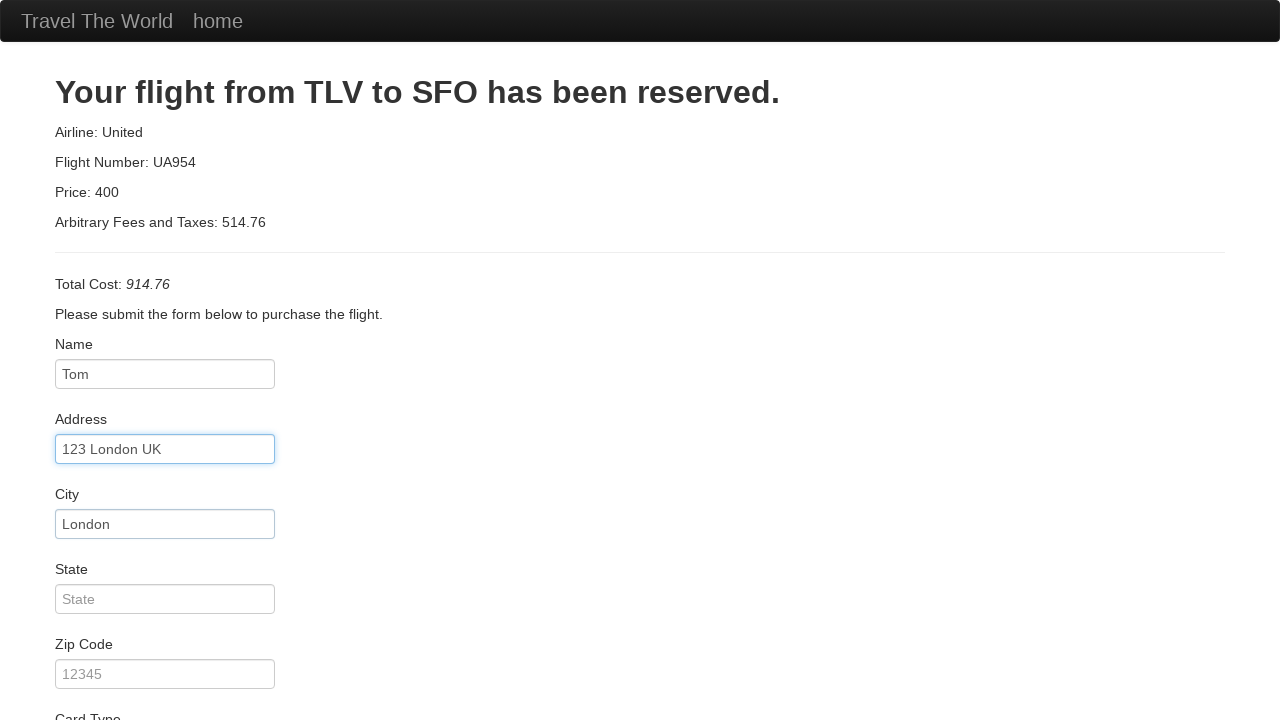

Entered state 'London' on input[name='state']
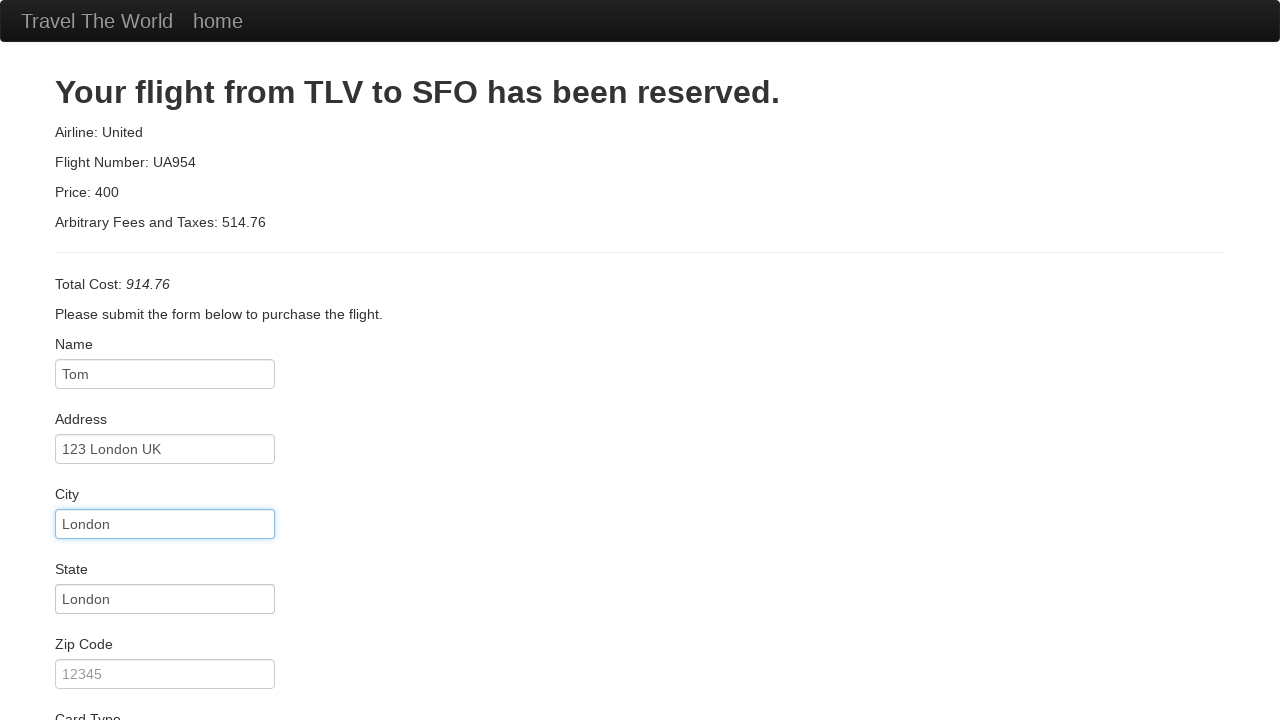

Entered zip code '123456' on input[name='zipCode']
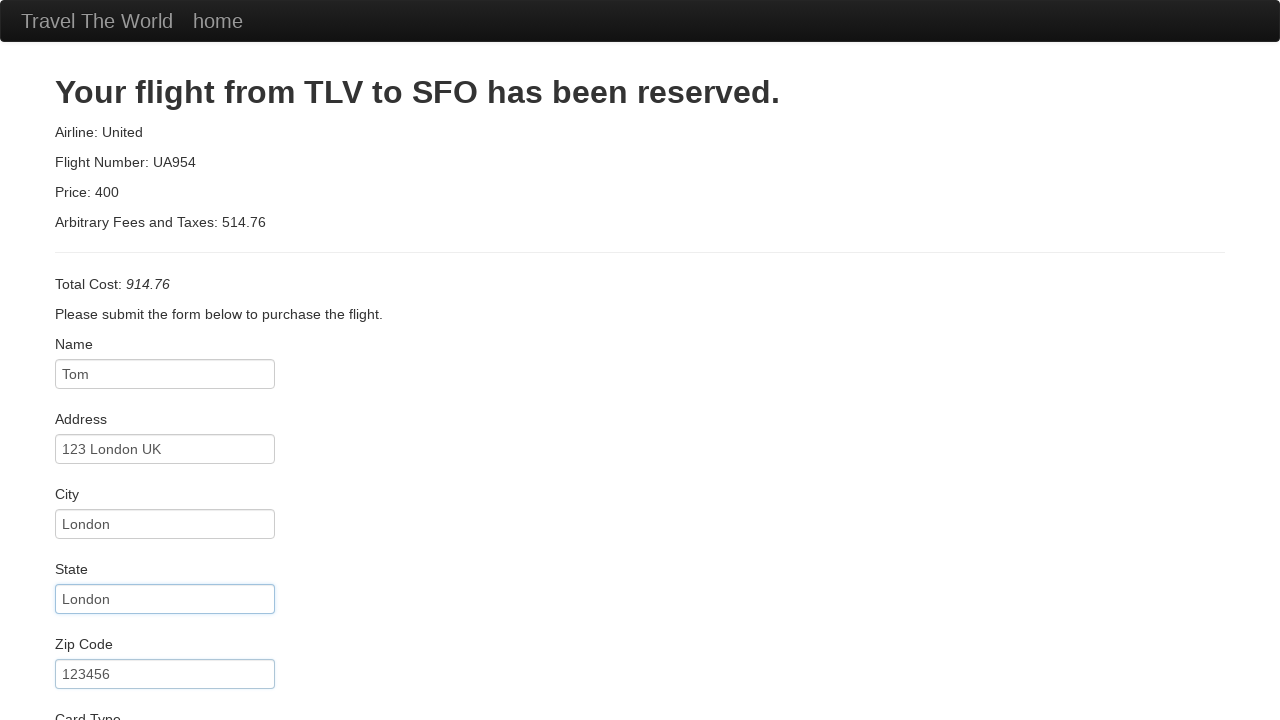

Selected Diners Club as card type on select[name='cardType']
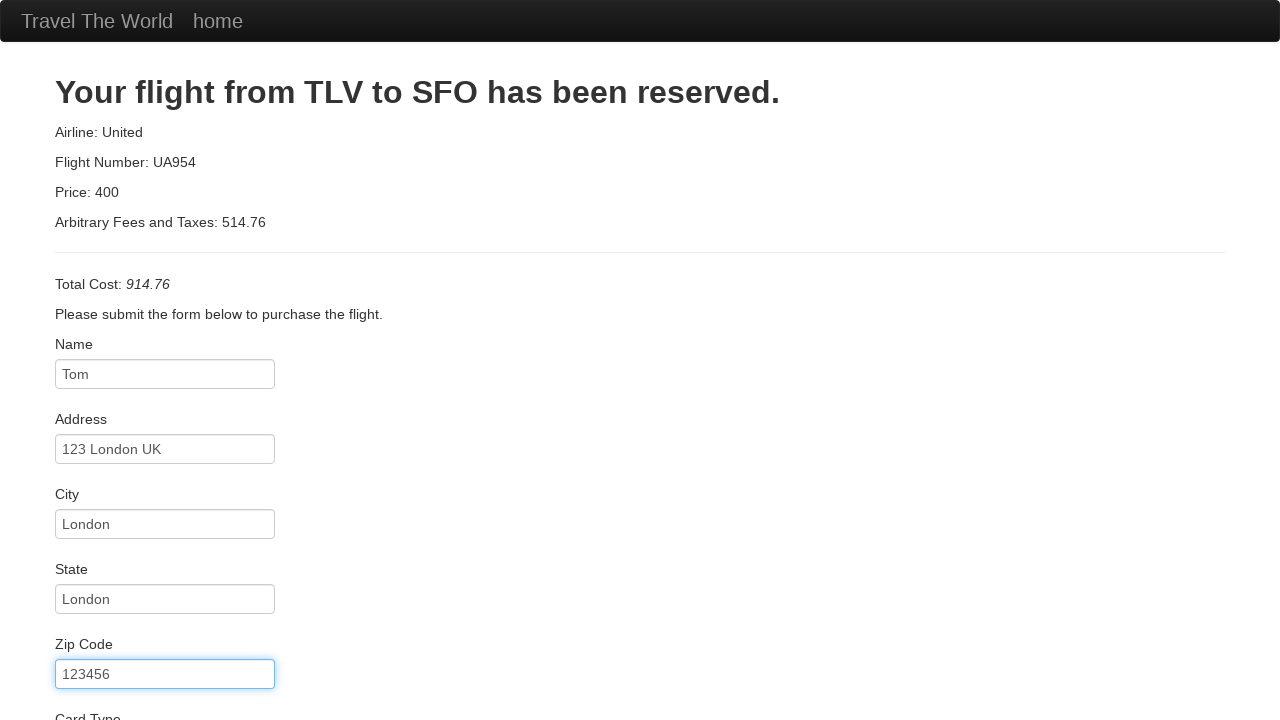

Entered credit card number on input[name='creditCardNumber']
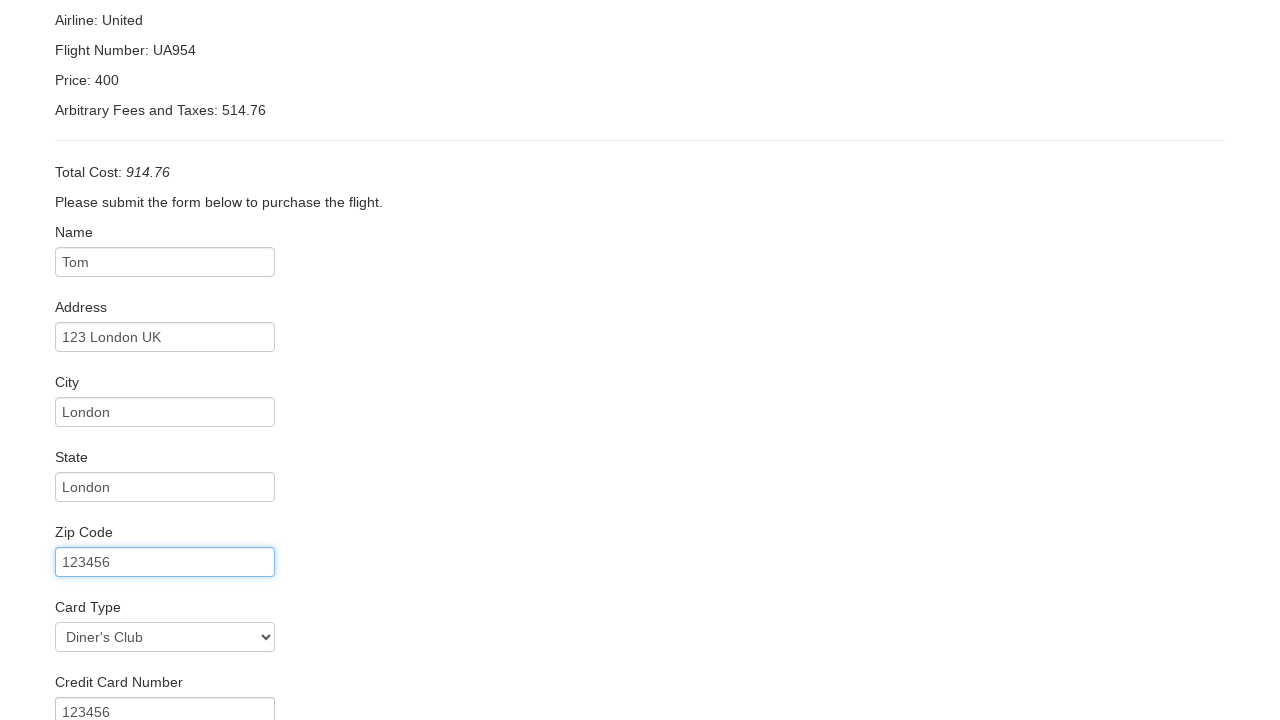

Entered credit card expiration month '11' on input[name='creditCardMonth']
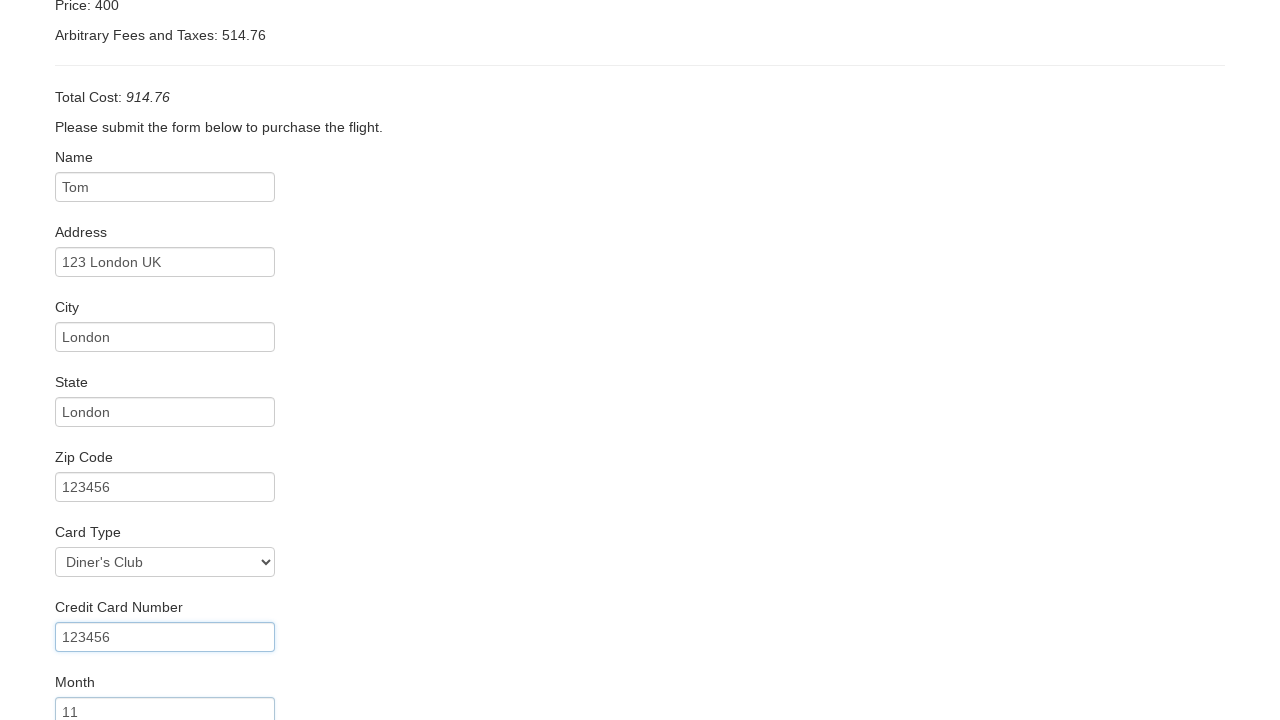

Entered credit card expiration year '2023' on input[name='creditCardYear']
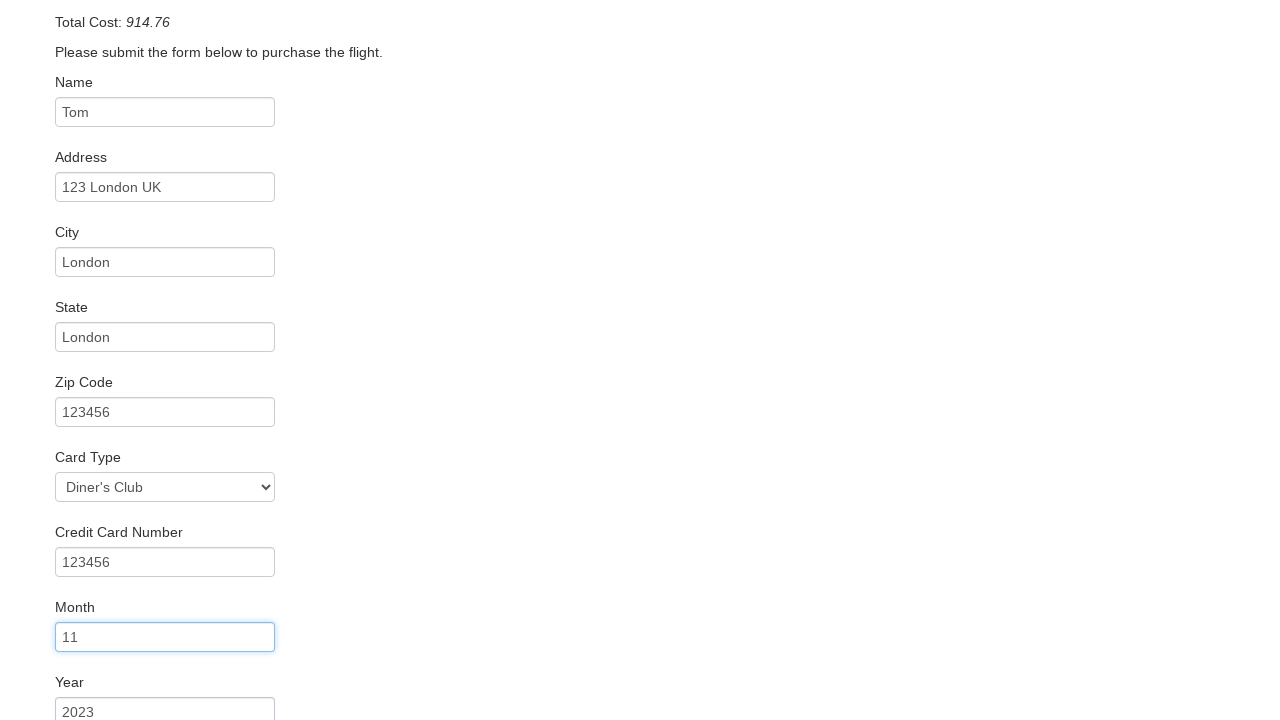

Entered name on card 'Tom' on input[name='nameOnCard']
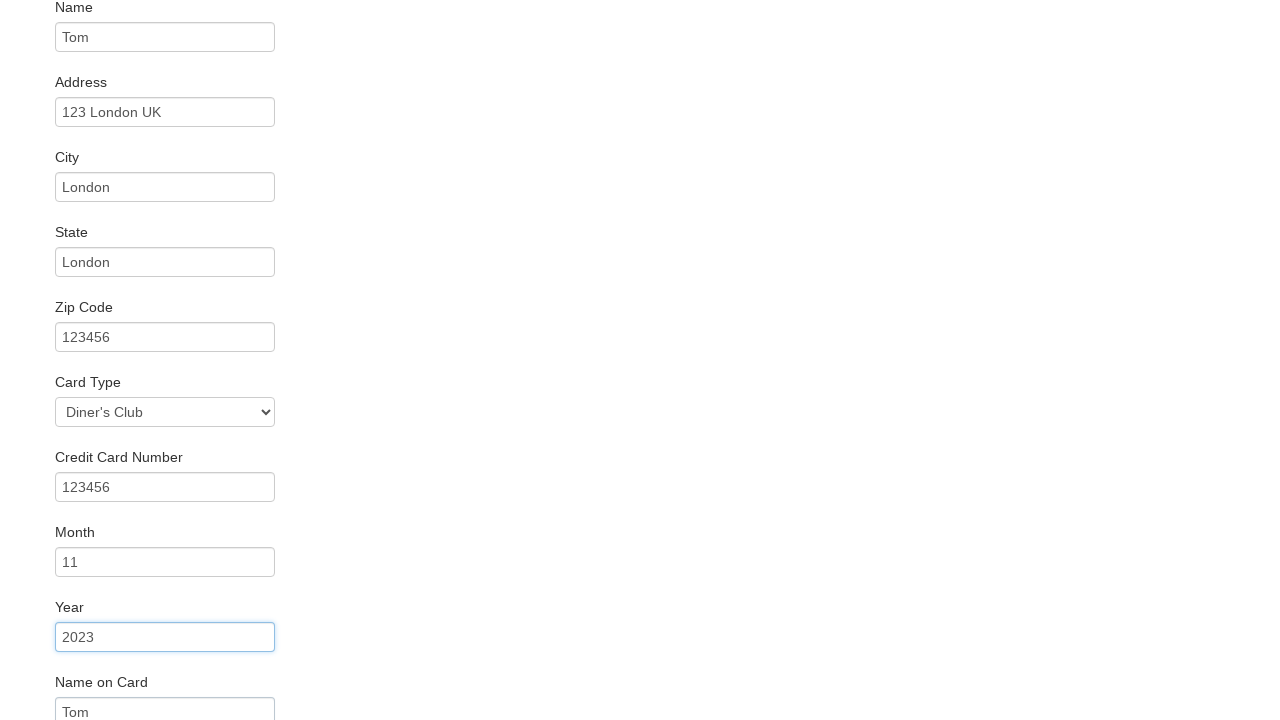

Clicked Purchase Flight button to complete booking at (118, 685) on input[type='submit']
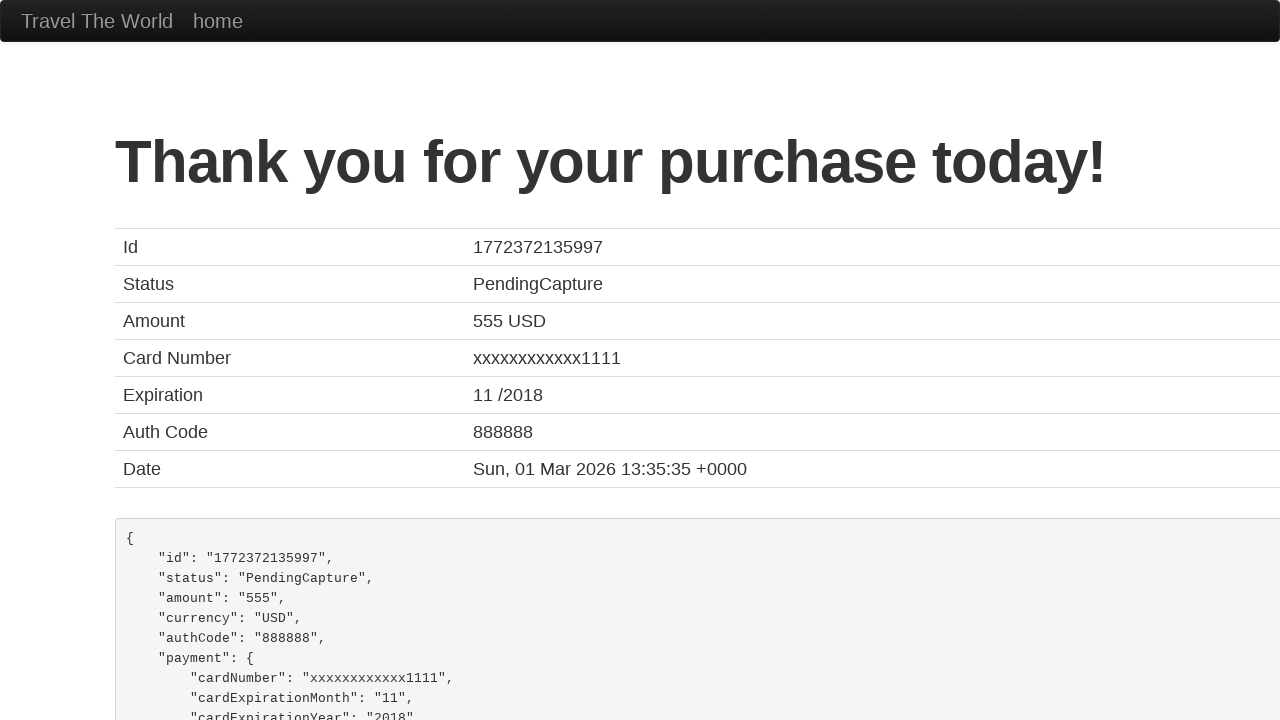

Confirmation page loaded successfully
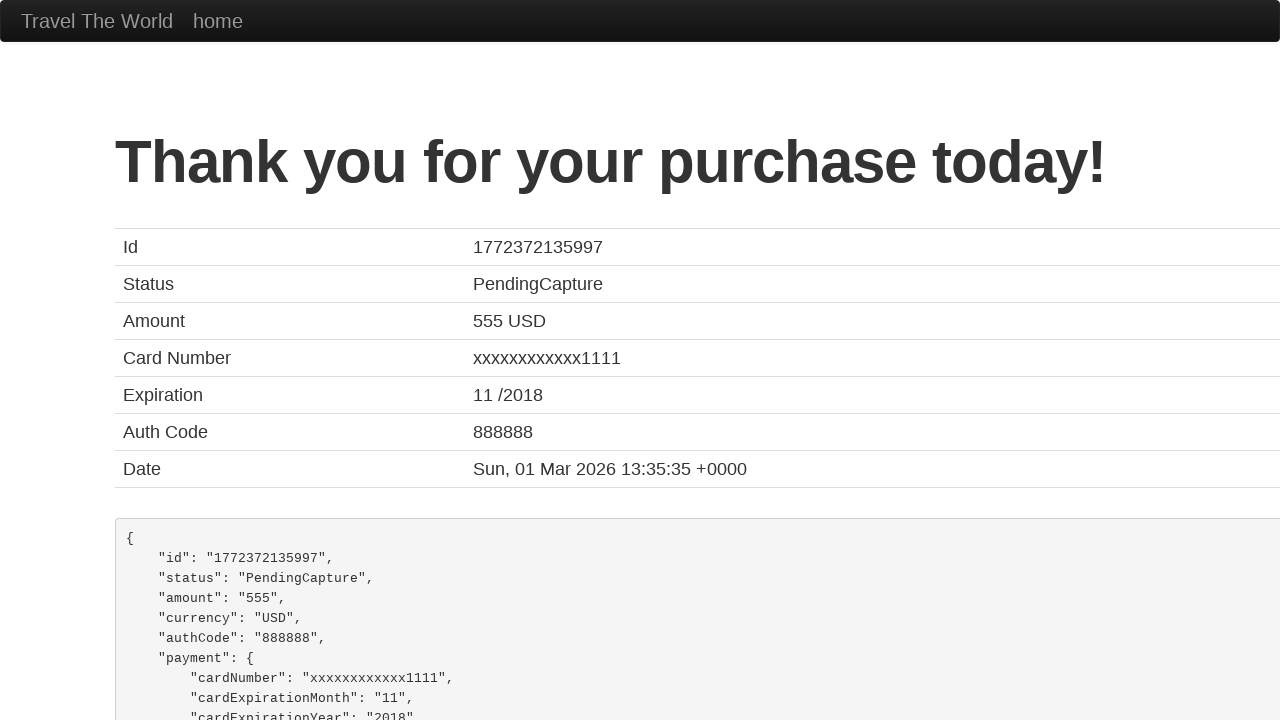

Verified confirmation page title contains 'BlazeDemo Confirmation'
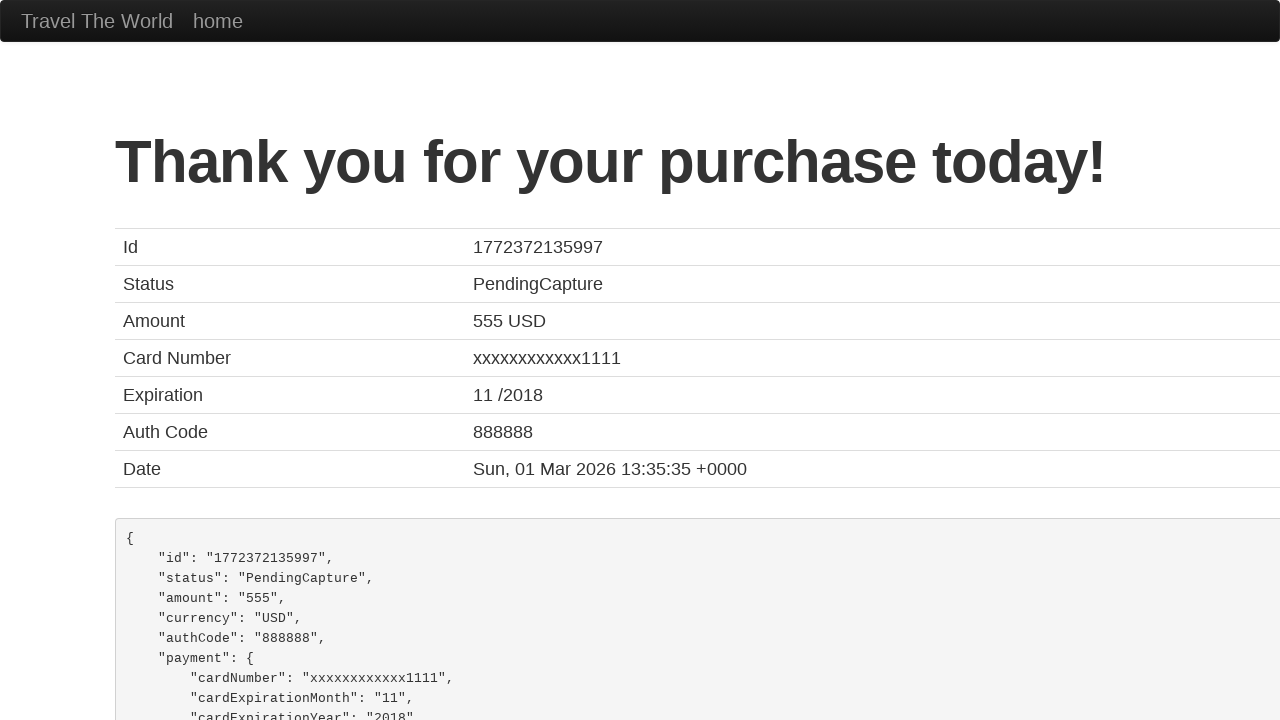

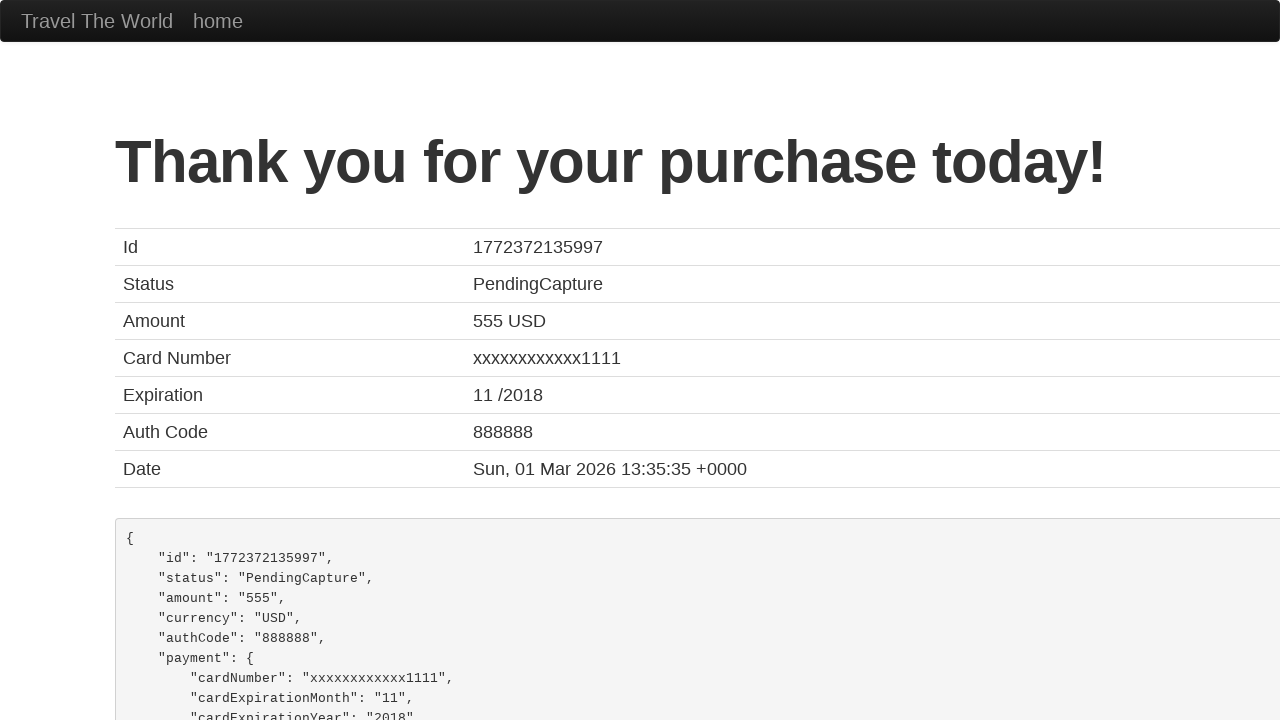